Tests the passenger dropdown functionality on a flight booking practice page by incrementing the adult passenger count multiple times and then closing the dropdown.

Starting URL: http://rahulshettyacademy.com/dropdownsPractise

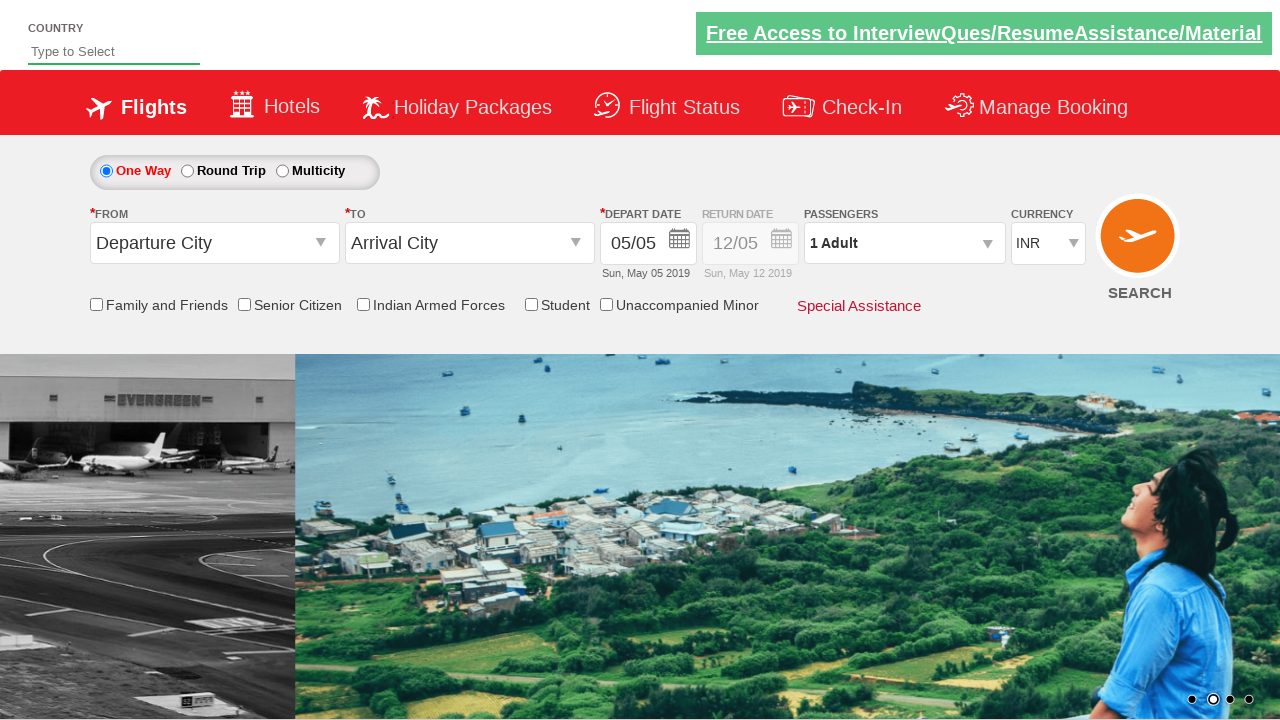

Clicked passenger info dropdown to open it at (904, 243) on #divpaxinfo
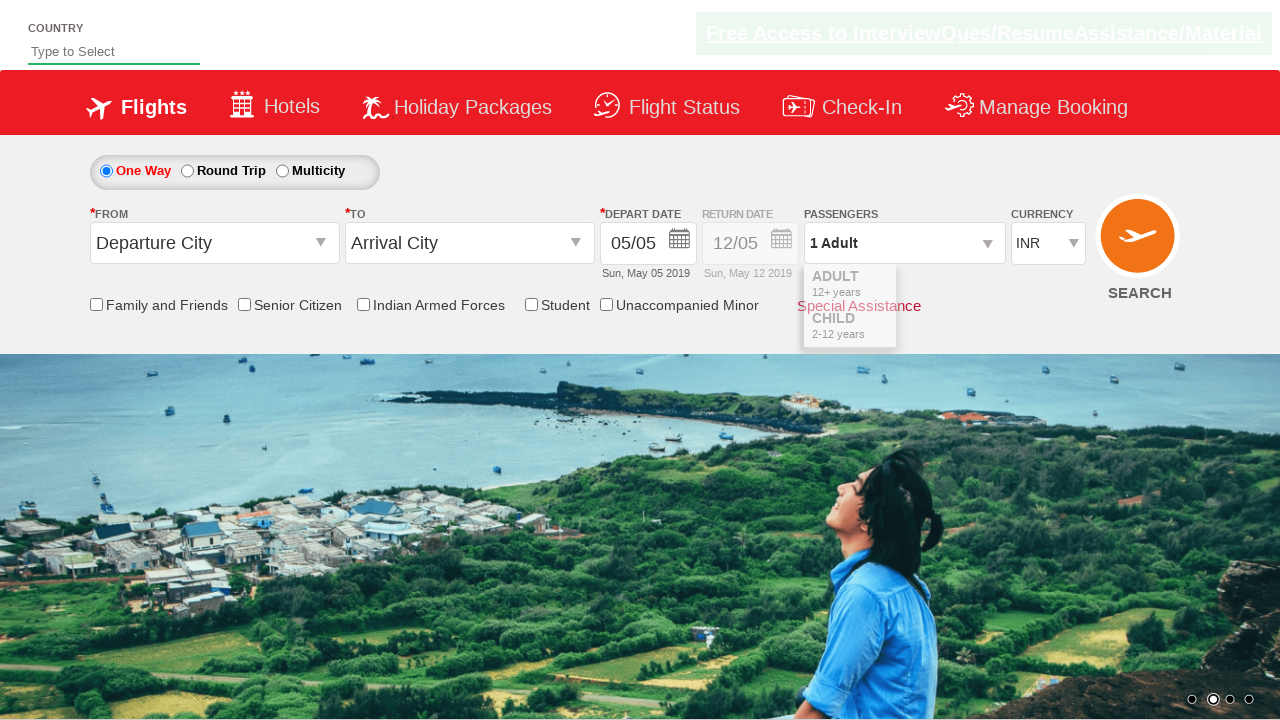

Waited for dropdown to become visible
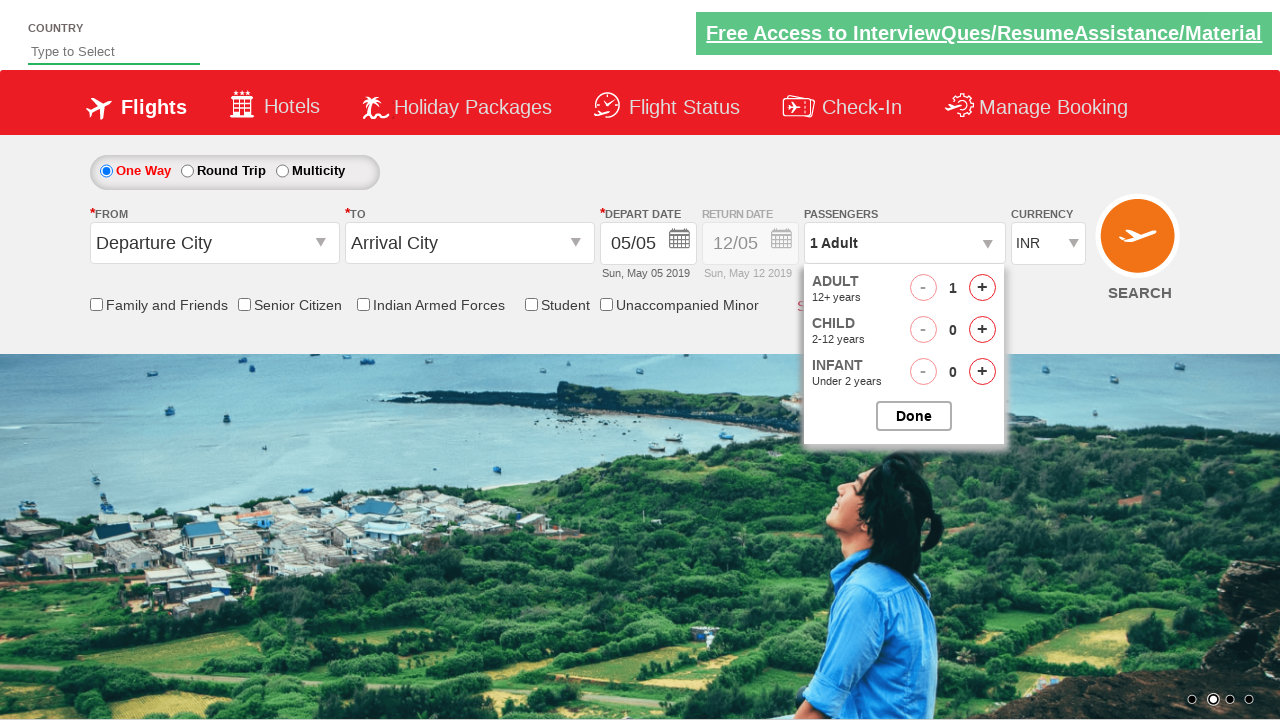

Incremented adult passenger count (iteration 1 of 4) at (982, 288) on #hrefIncAdt
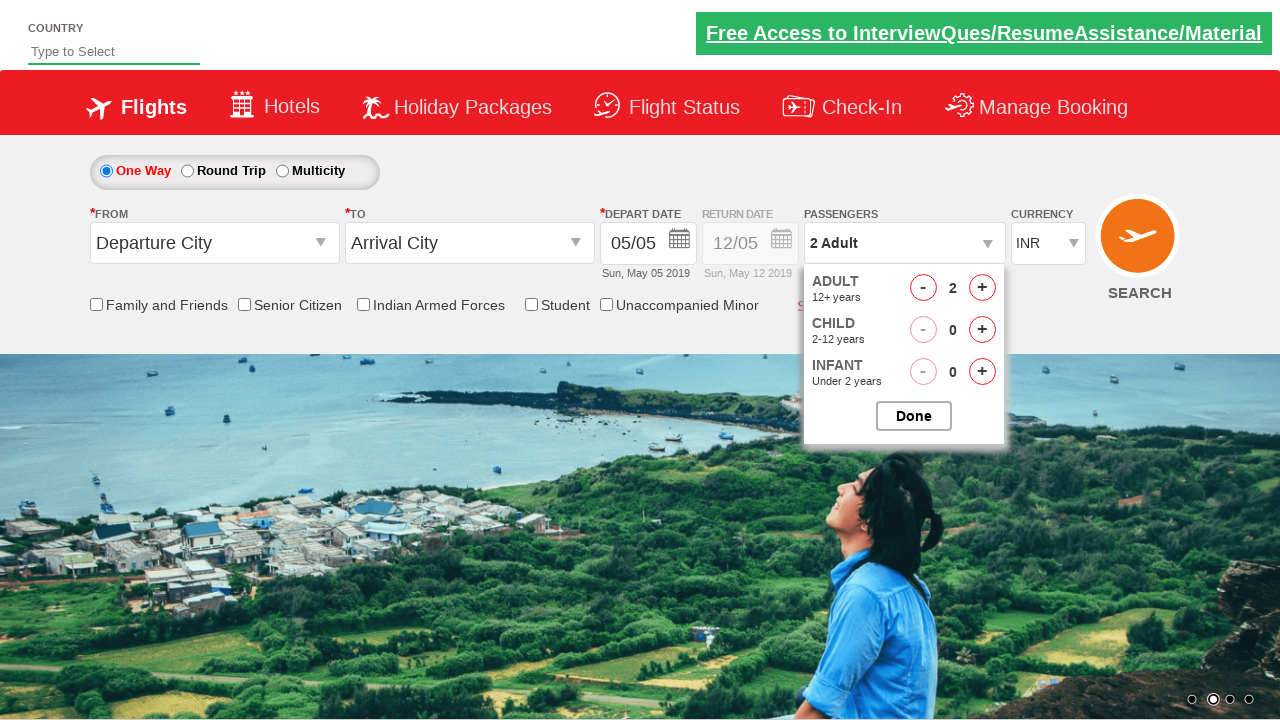

Incremented adult passenger count (iteration 2 of 4) at (982, 288) on #hrefIncAdt
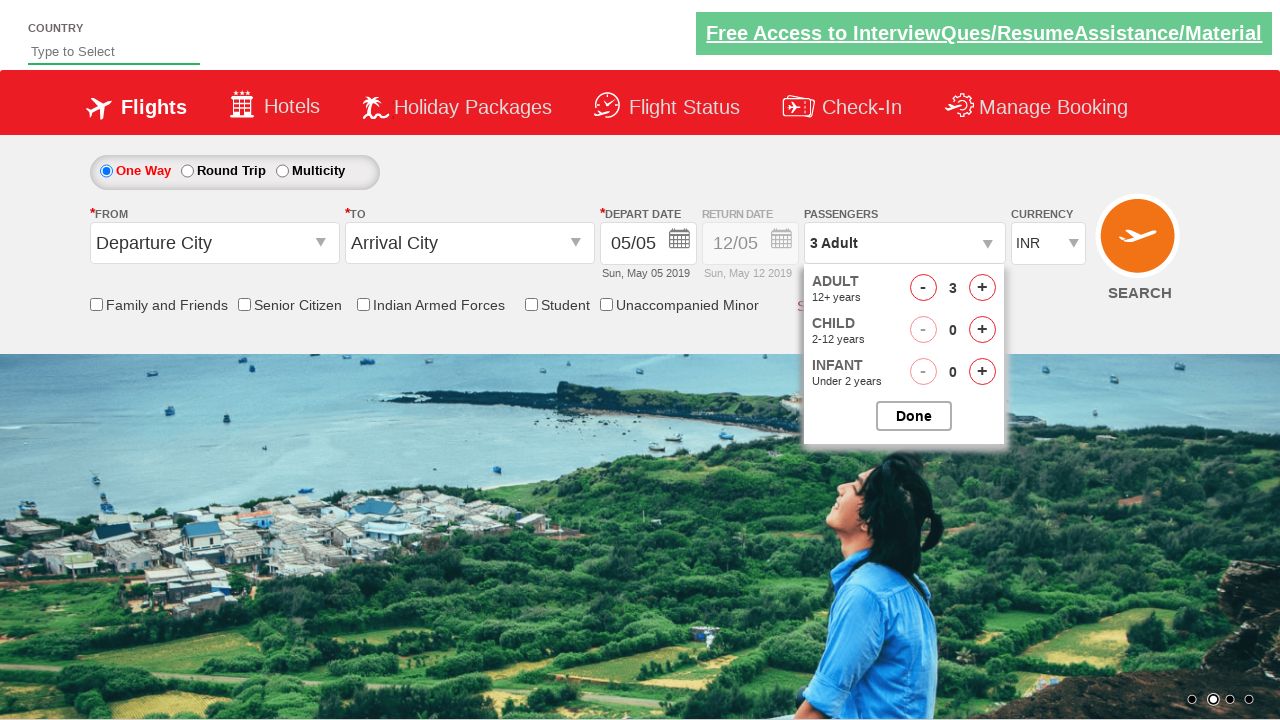

Incremented adult passenger count (iteration 3 of 4) at (982, 288) on #hrefIncAdt
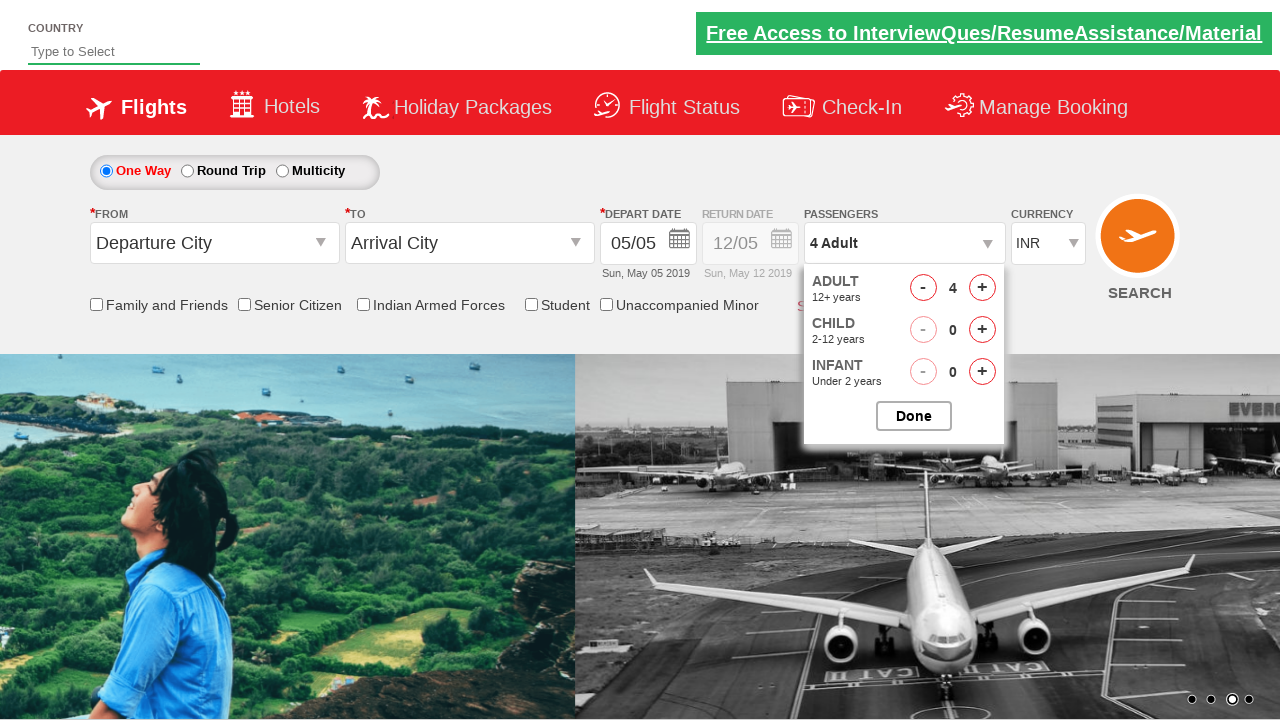

Incremented adult passenger count (iteration 4 of 4) at (982, 288) on #hrefIncAdt
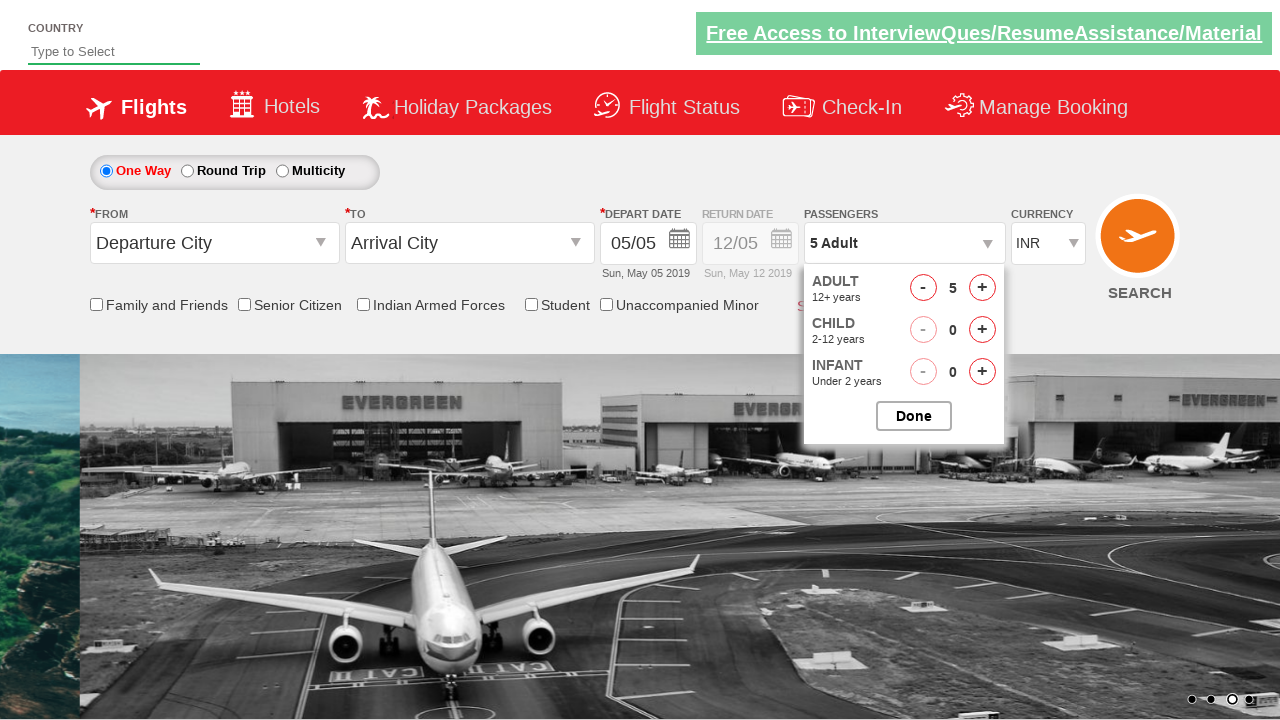

Closed passenger options dropdown at (914, 416) on #btnclosepaxoption
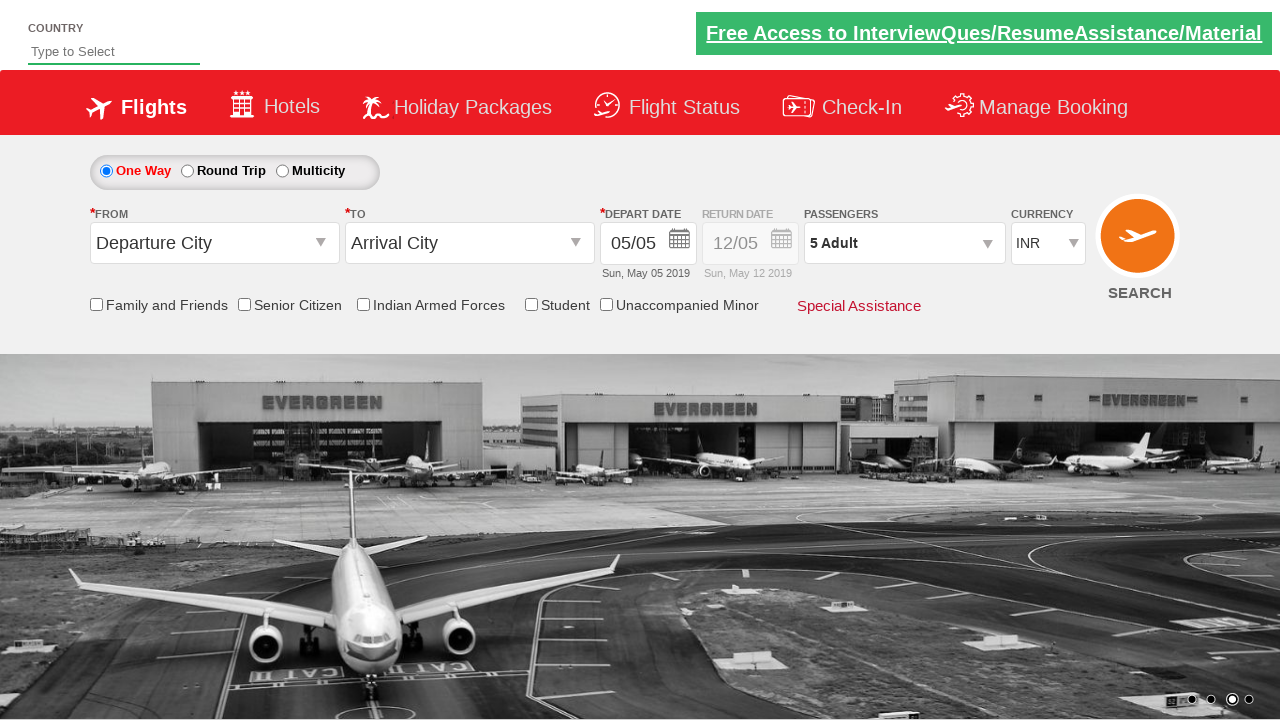

Waited for UI to update after closing dropdown
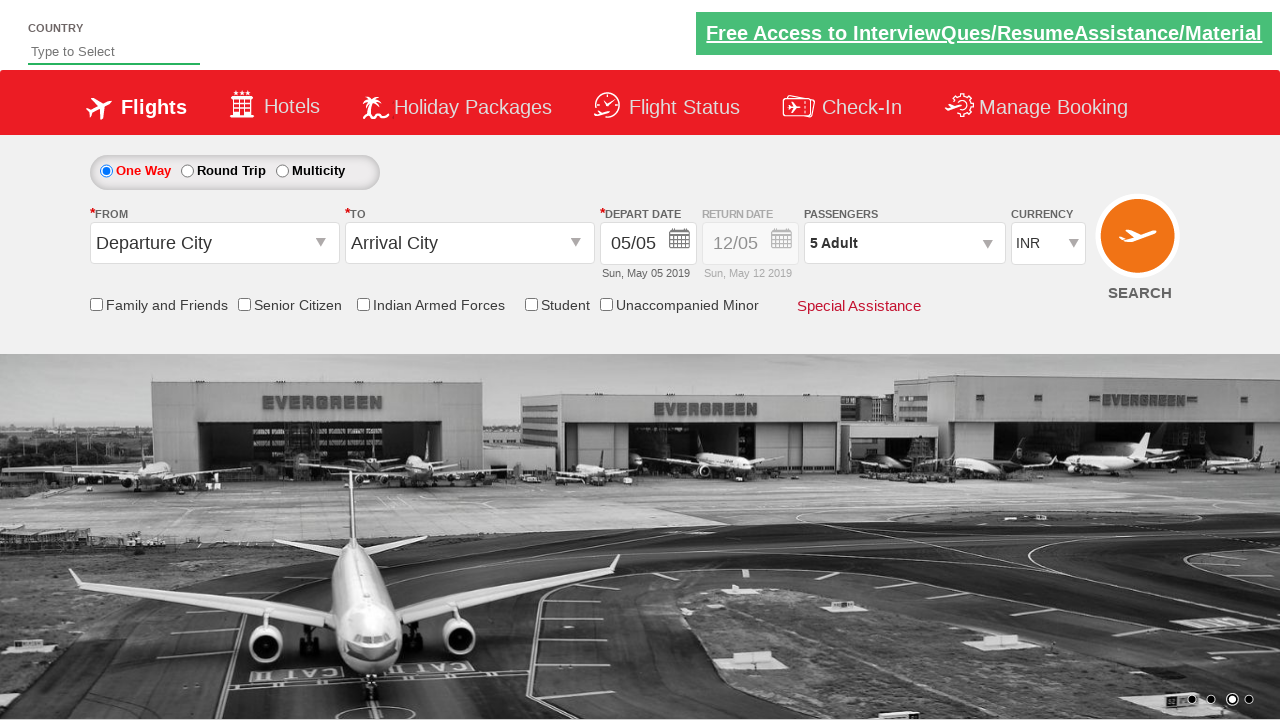

Clicked origin station selector to verify passenger info at (214, 243) on #ctl00_mainContent_ddl_originStation1_CTXT
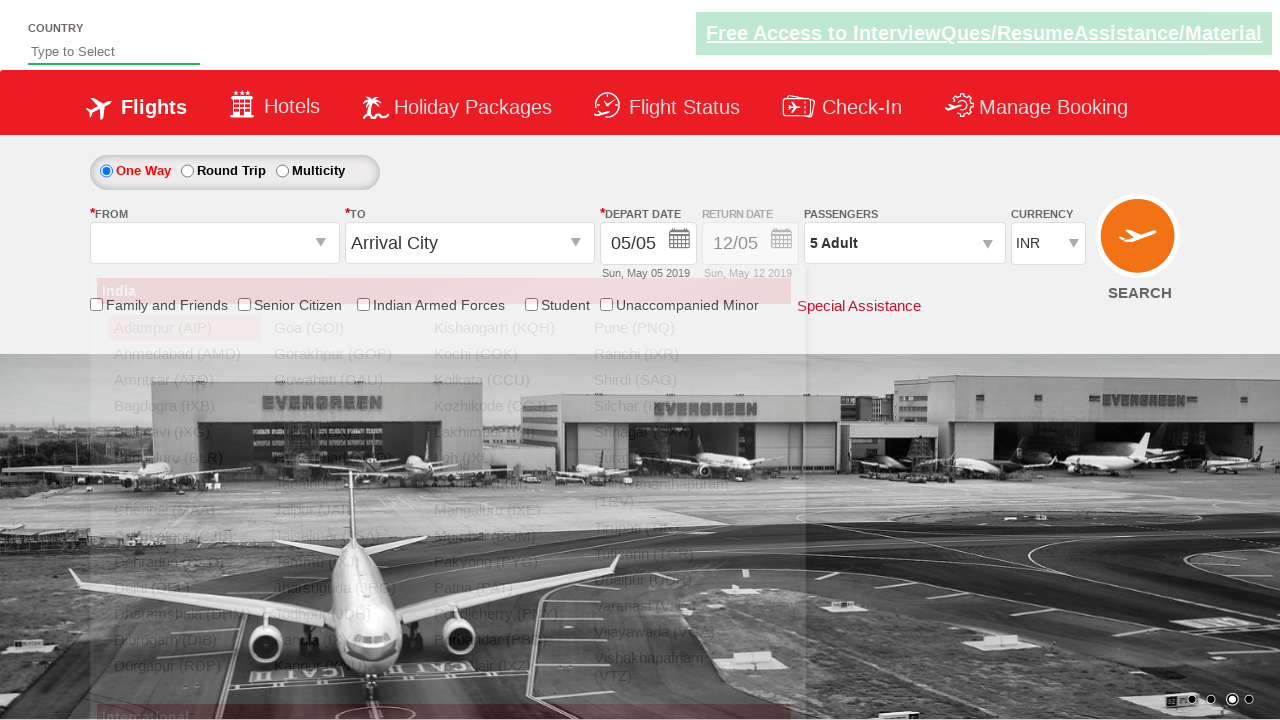

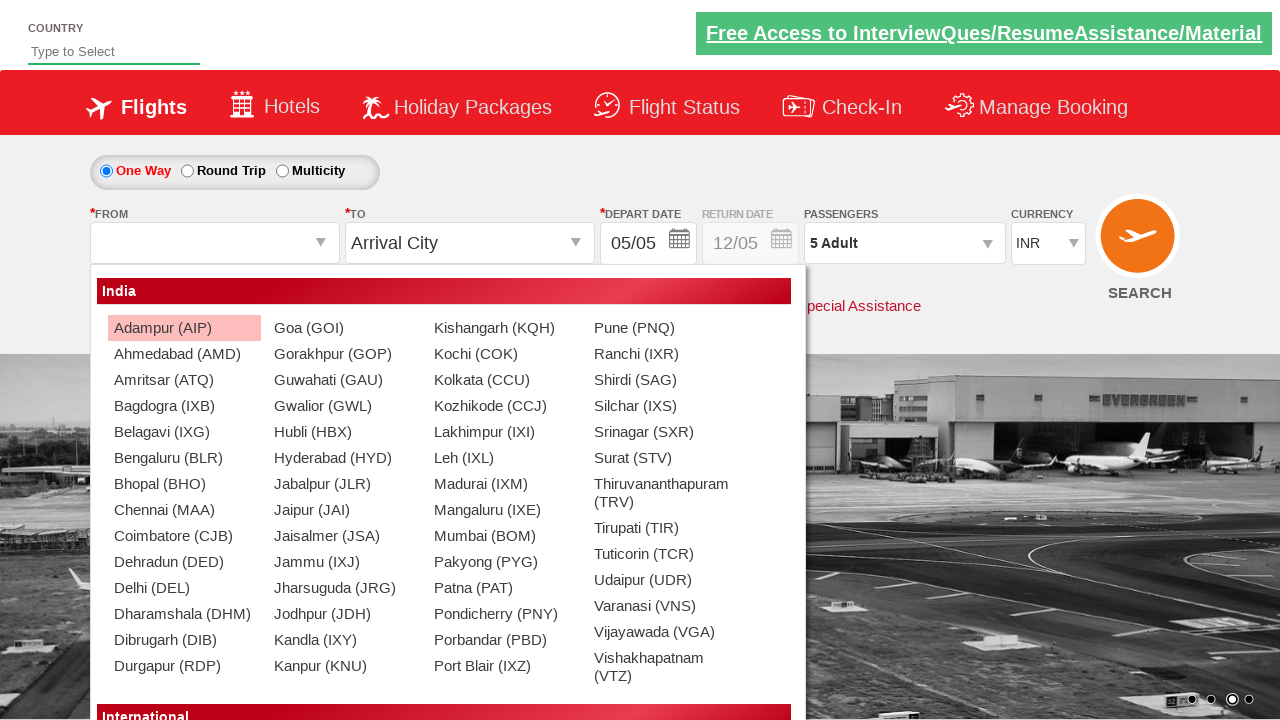